Tests the Grocery CRUD demo form by filling out all customer information fields (name, contact details, address) with generated fake data, submitting the form, and verifying the success message is displayed.

Starting URL: https://www.grocerycrud.com/v1.x/demo/my_boss_is_in_a_hurry/bootstrap-v5/add

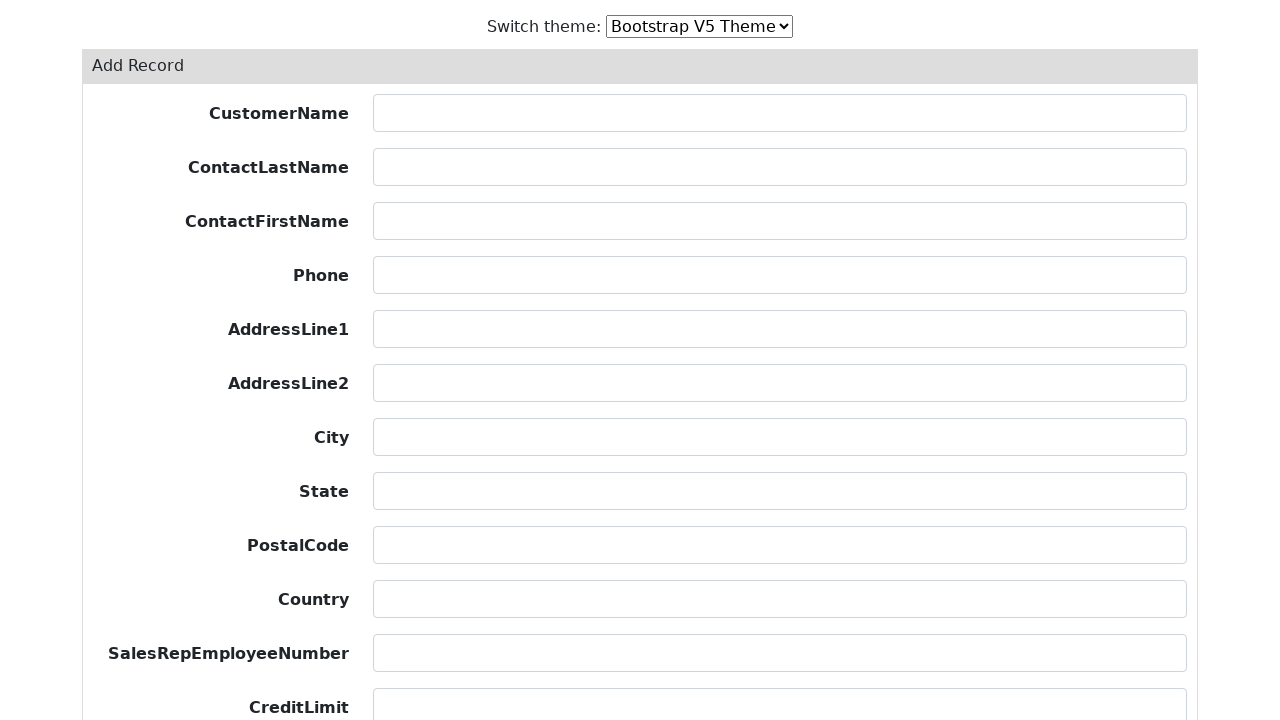

Filled customer name field with 'Maria Santos Oliveira' on #field-customerName
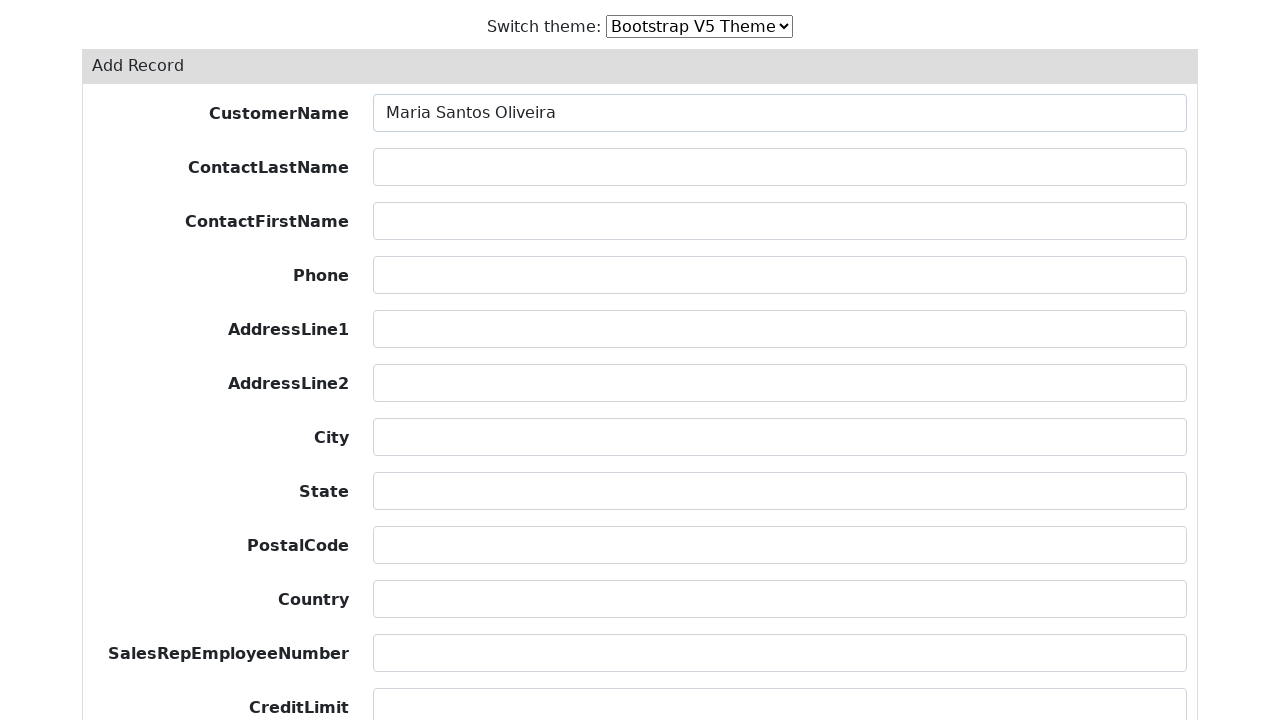

Filled contact last name field with 'Ferreira' on #field-contactLastName
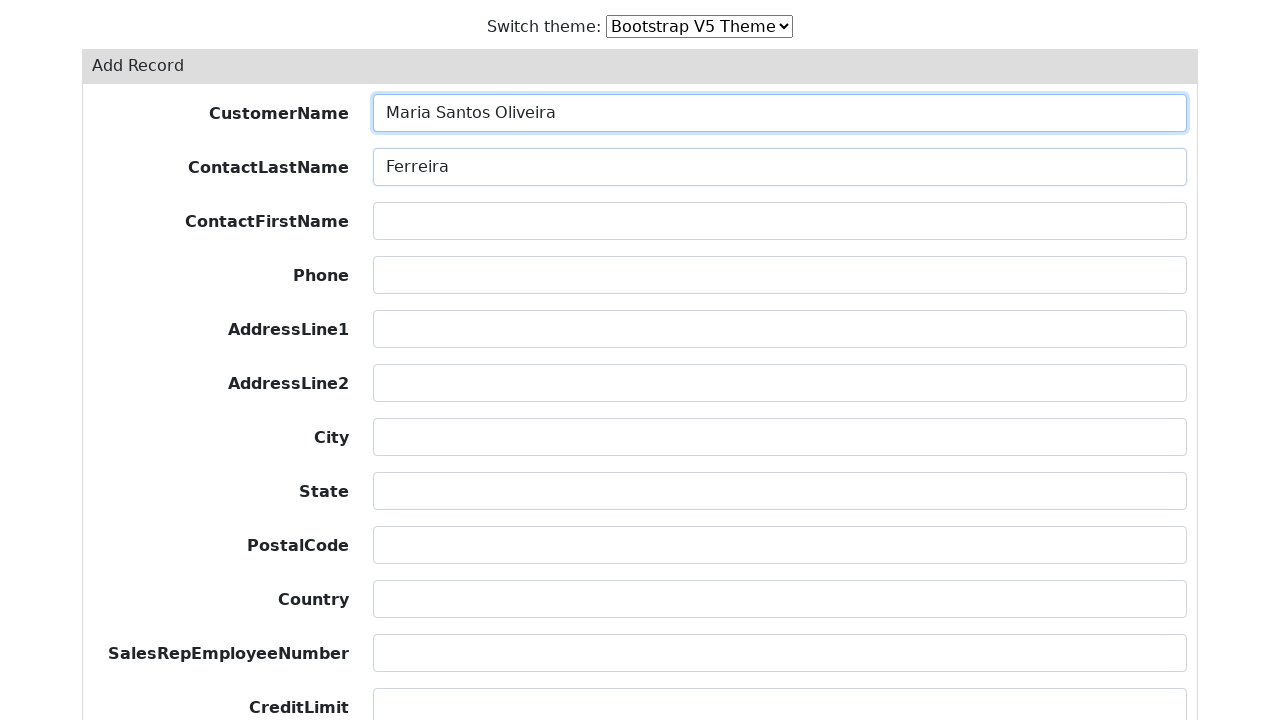

Filled contact first name field with 'Carlos' on #field-contactFirstName
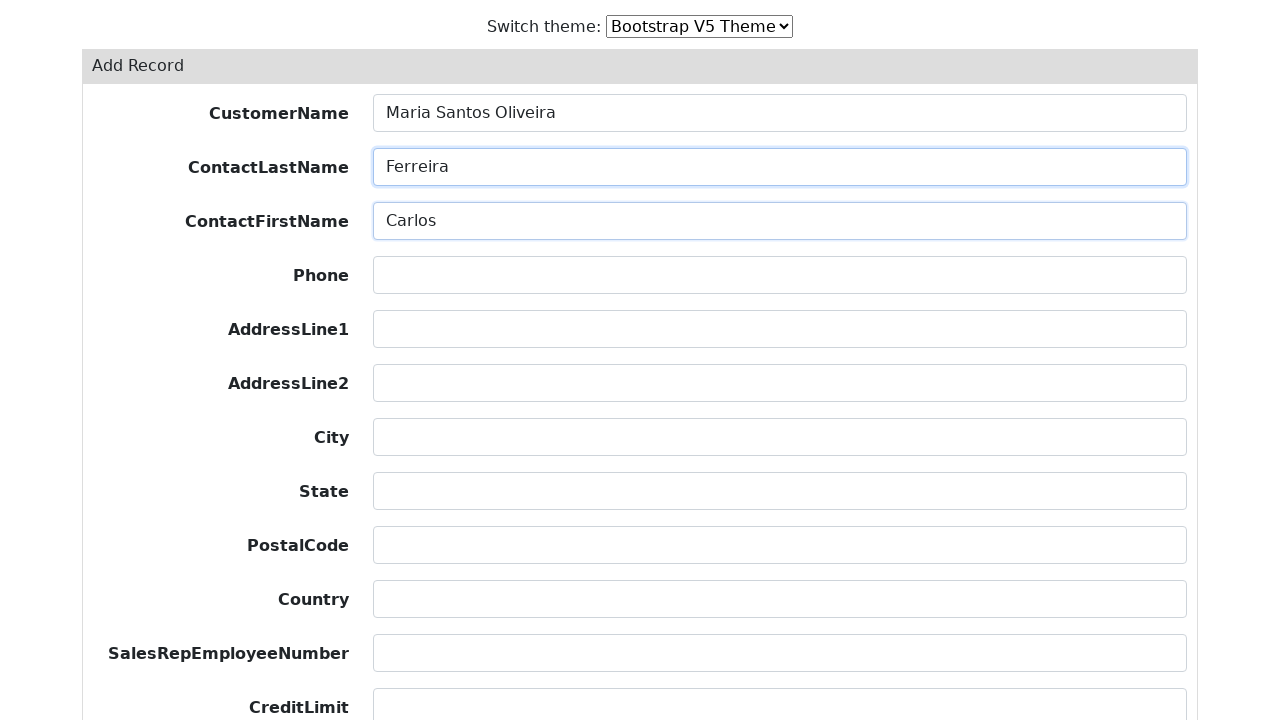

Filled phone field with '11987654321' on #field-phone
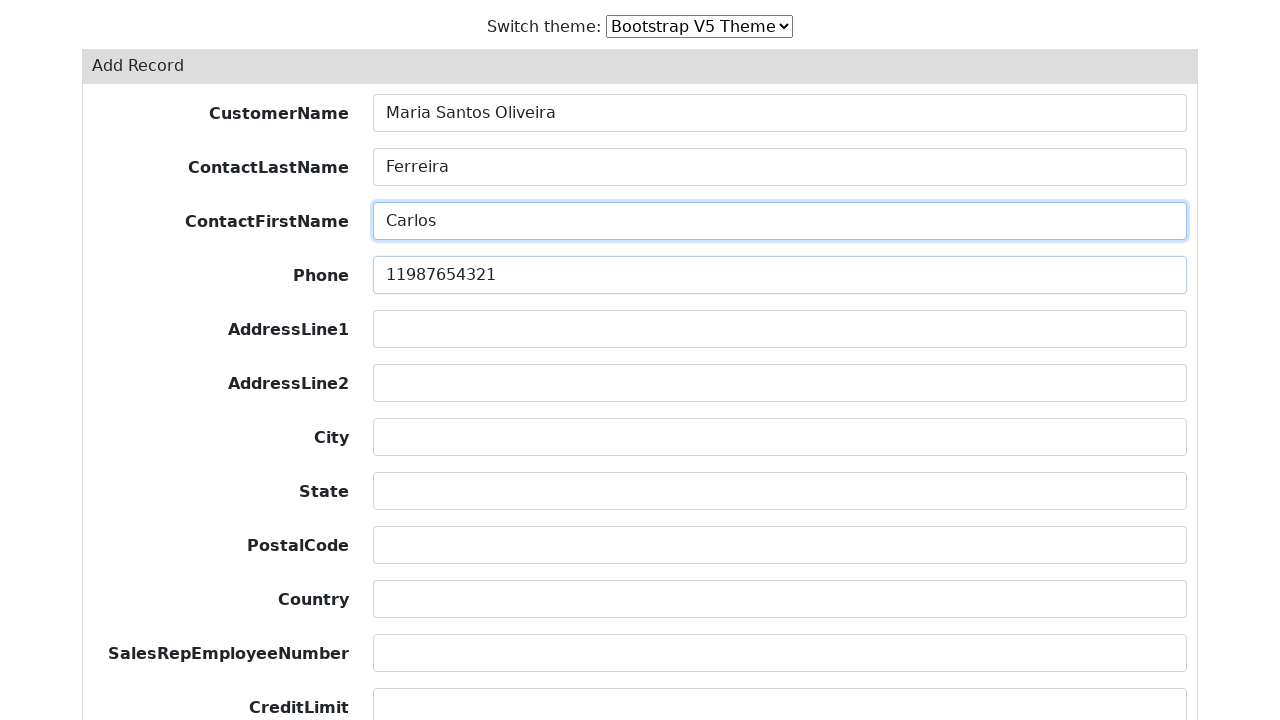

Filled address line 1 field with 'Rua das Flores, 123' on #field-addressLine1
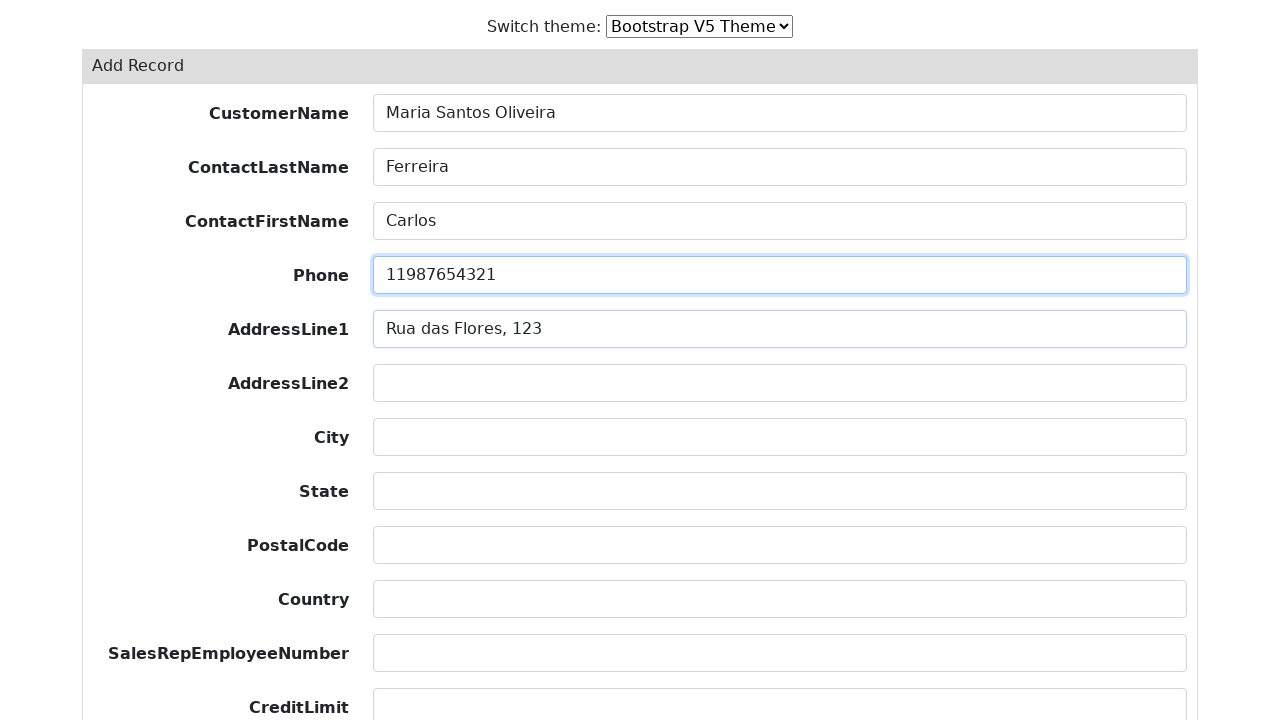

Filled address line 2 field with 'Apartamento 45' on #field-addressLine2
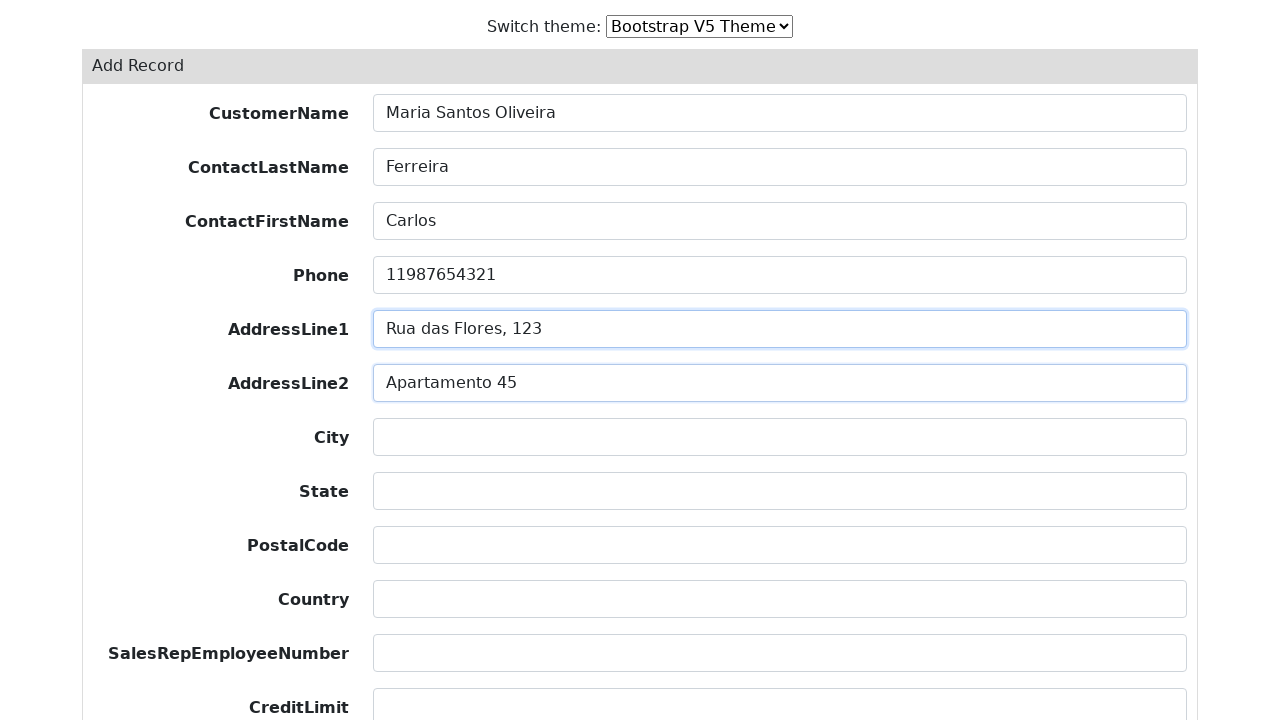

Filled city field with 'São Paulo' on #field-city
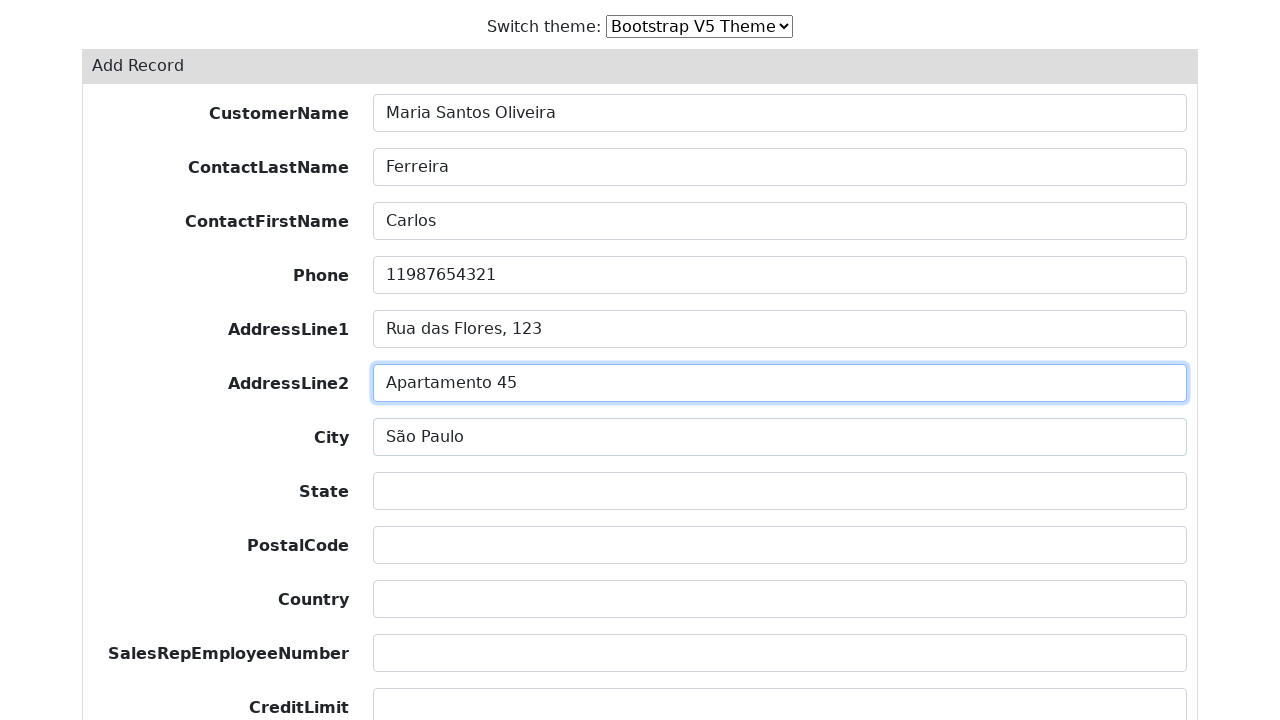

Filled state field with 'SP' on #field-state
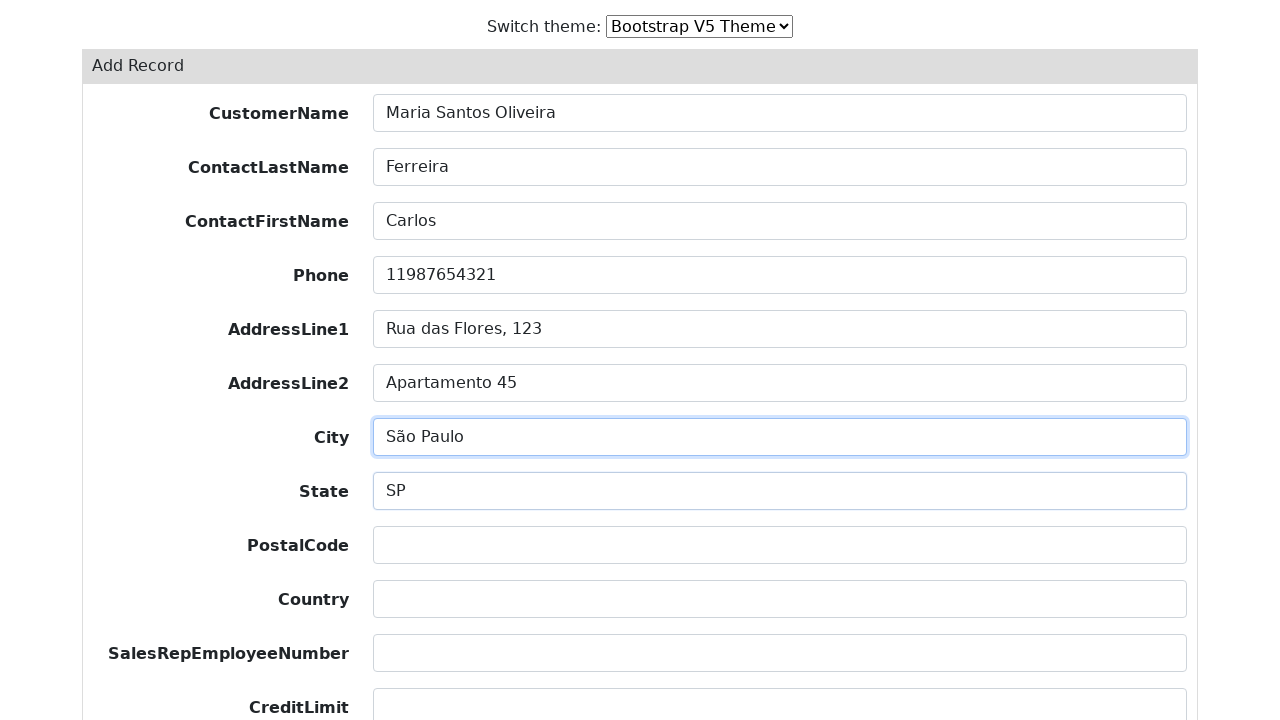

Filled postal code field with '01234-567' on #field-postalCode
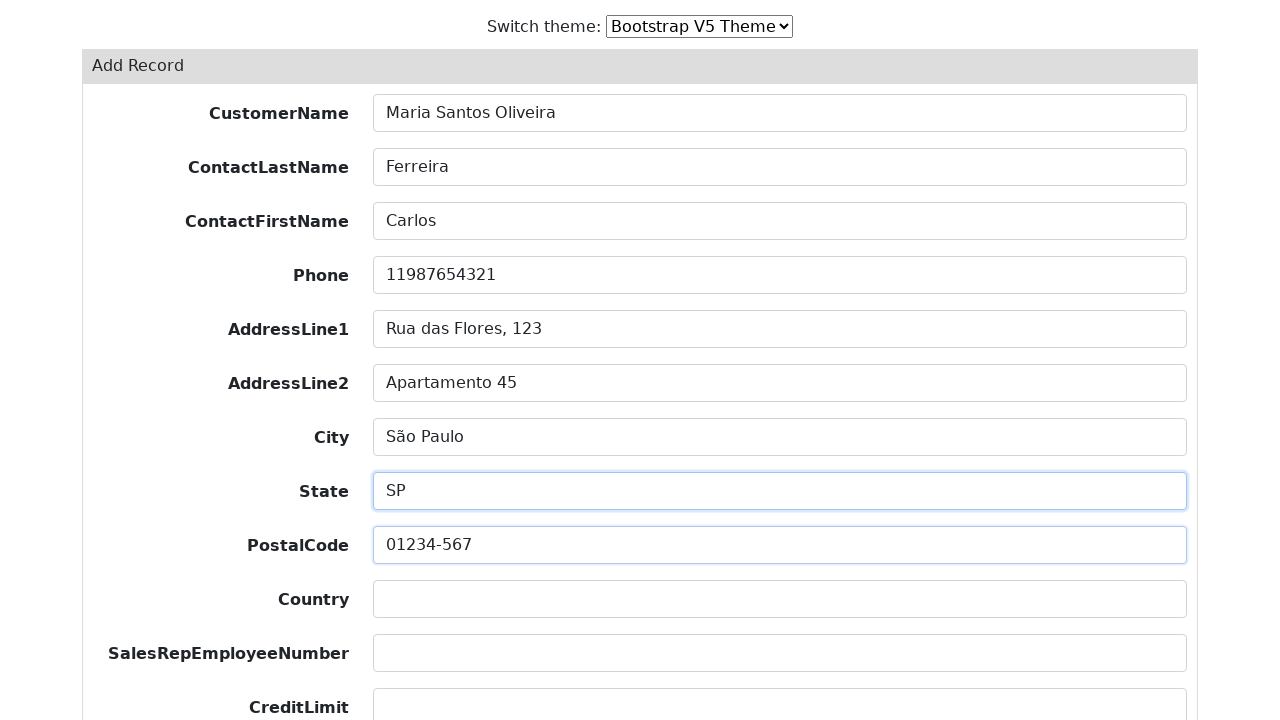

Filled country field with 'Brazil' on #field-country
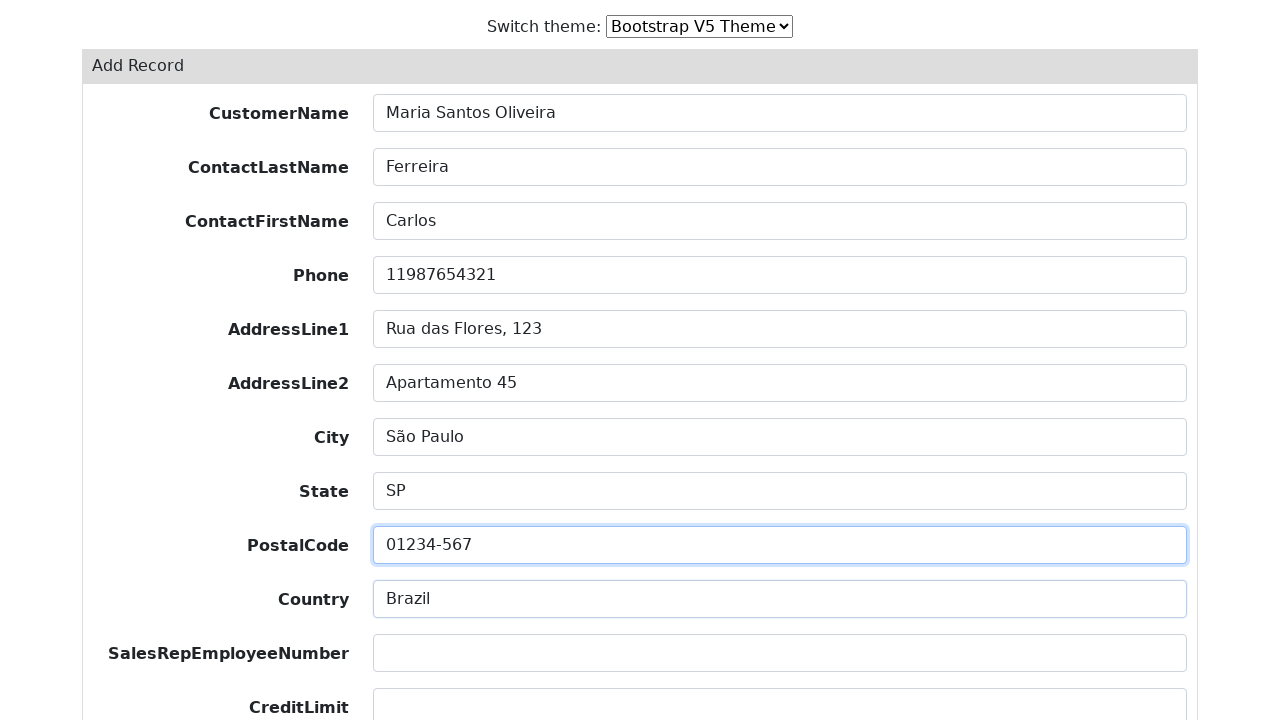

Clicked save button to submit the customer form at (136, 638) on #form-button-save
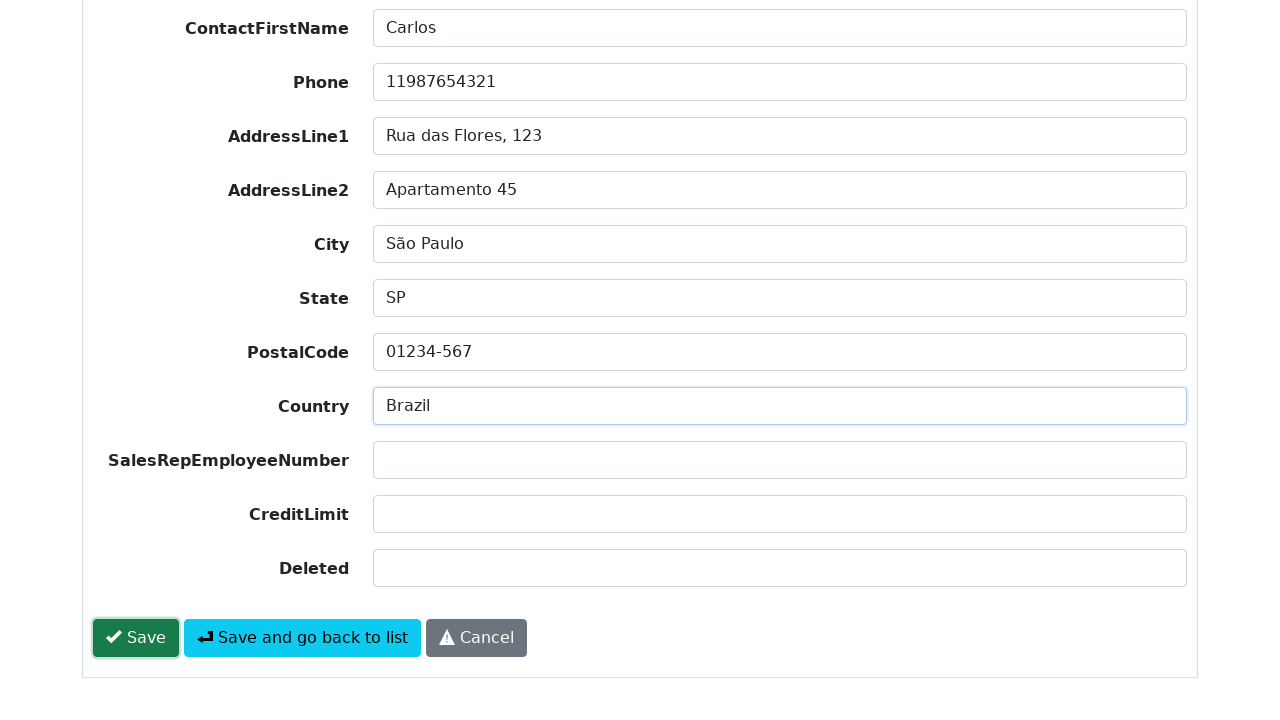

Success message appeared and is visible
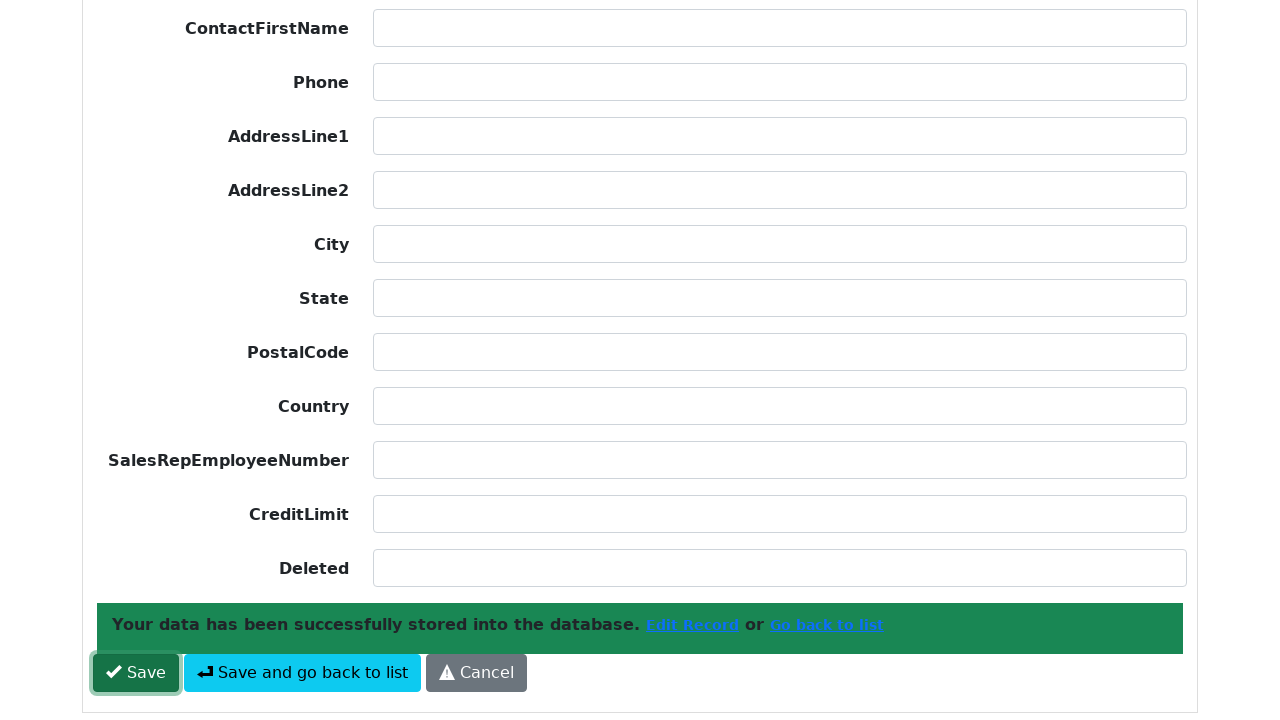

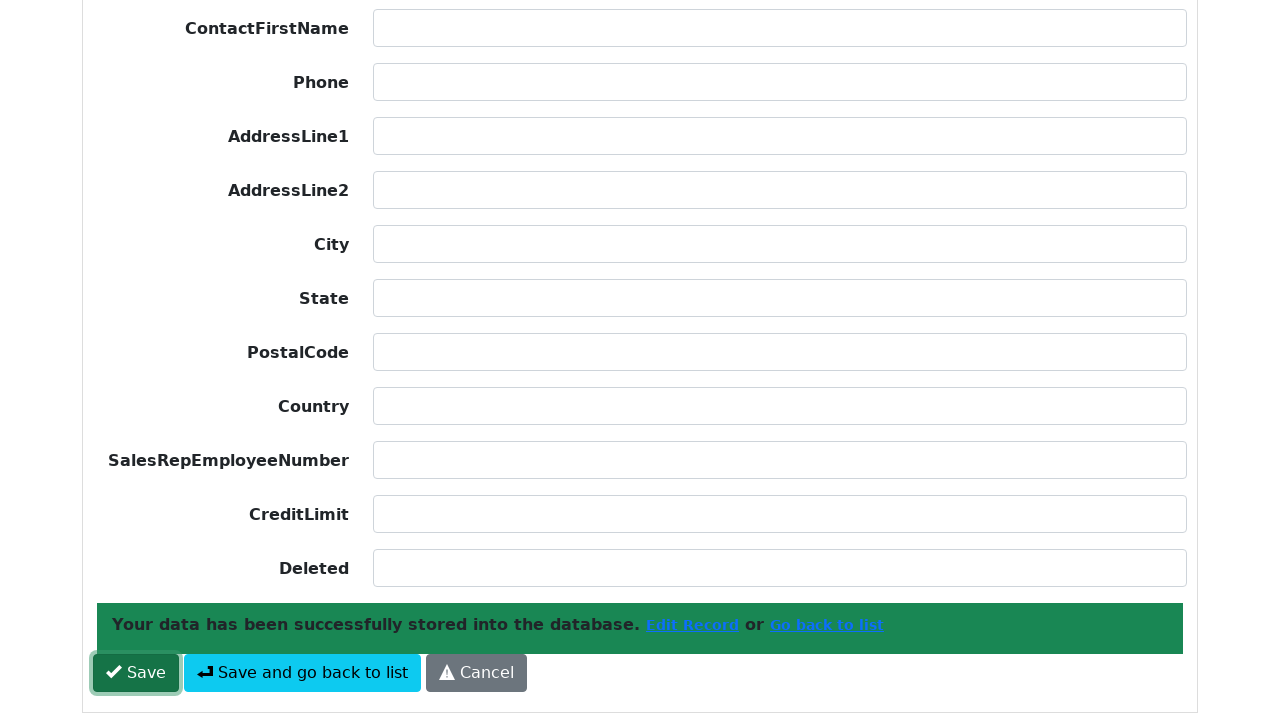